Tests downloading a file by navigating to W3Schools tryit page, switching to the iframe containing the example, and clicking on a download link image

Starting URL: https://www.w3schools.com/tags/tryit.asp?filename=tryhtml5_a_download

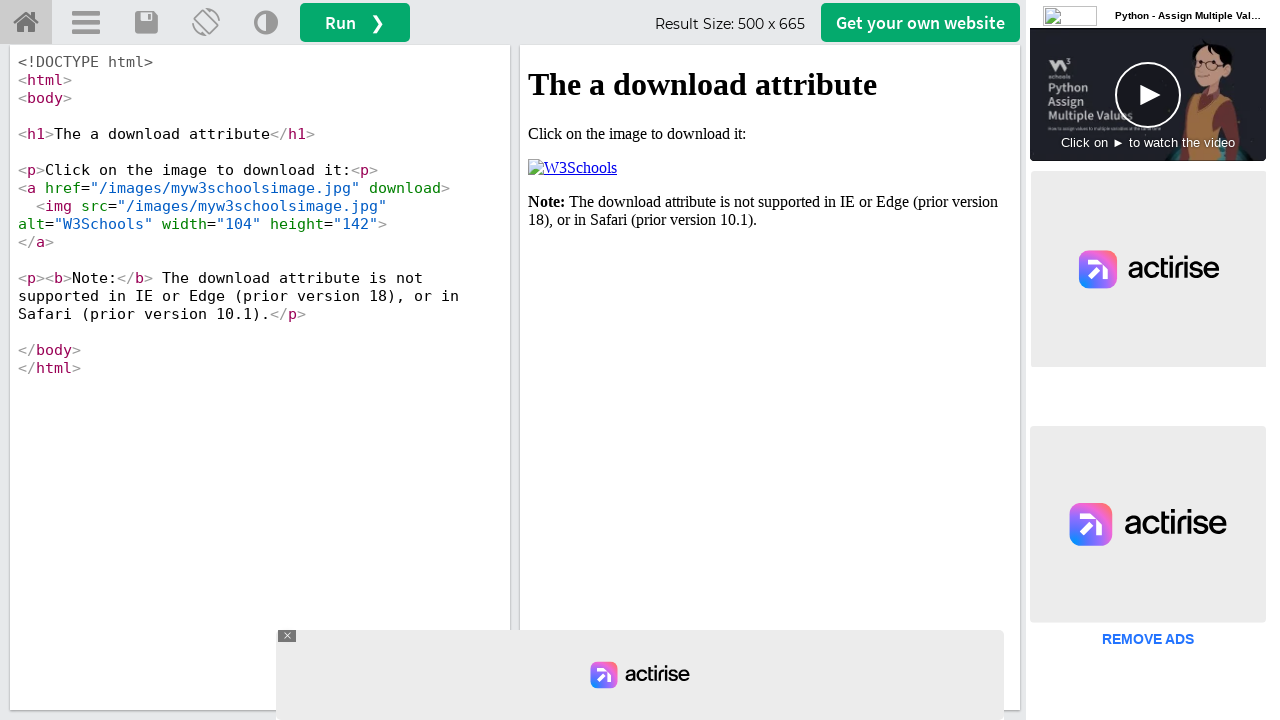

Navigated to W3Schools tryit page for HTML5 download link example
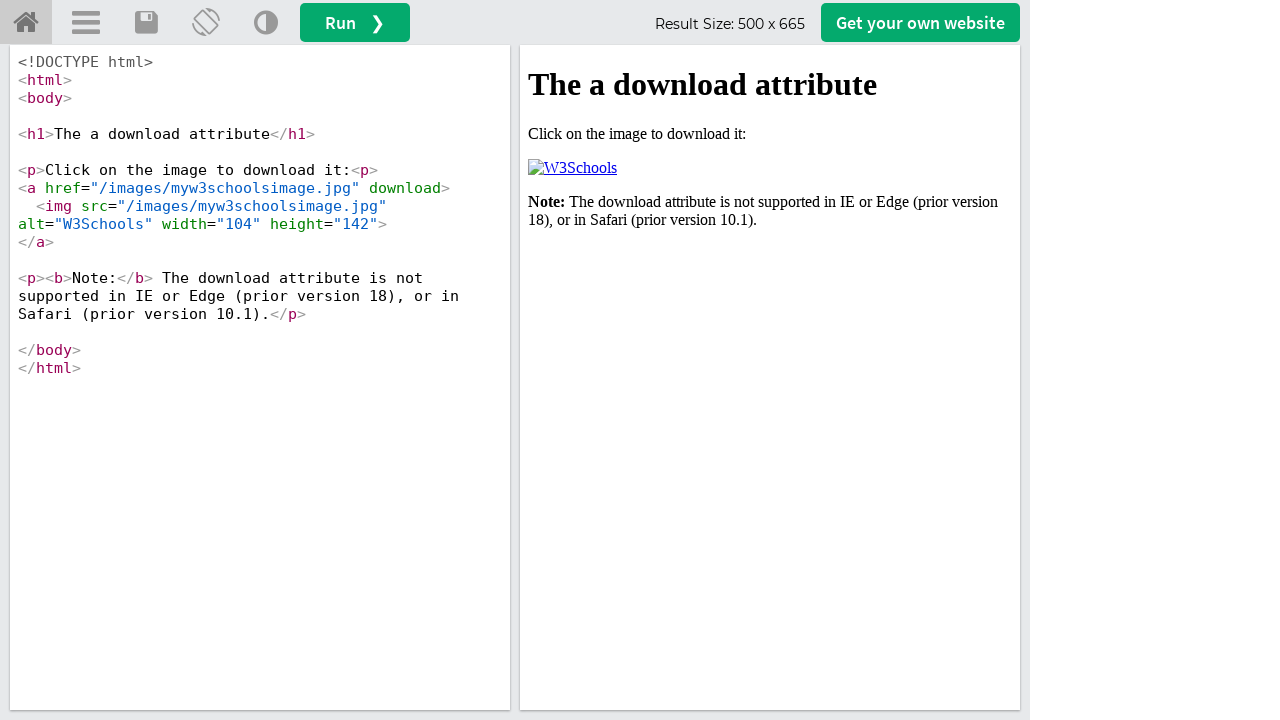

Located iframe containing the example result
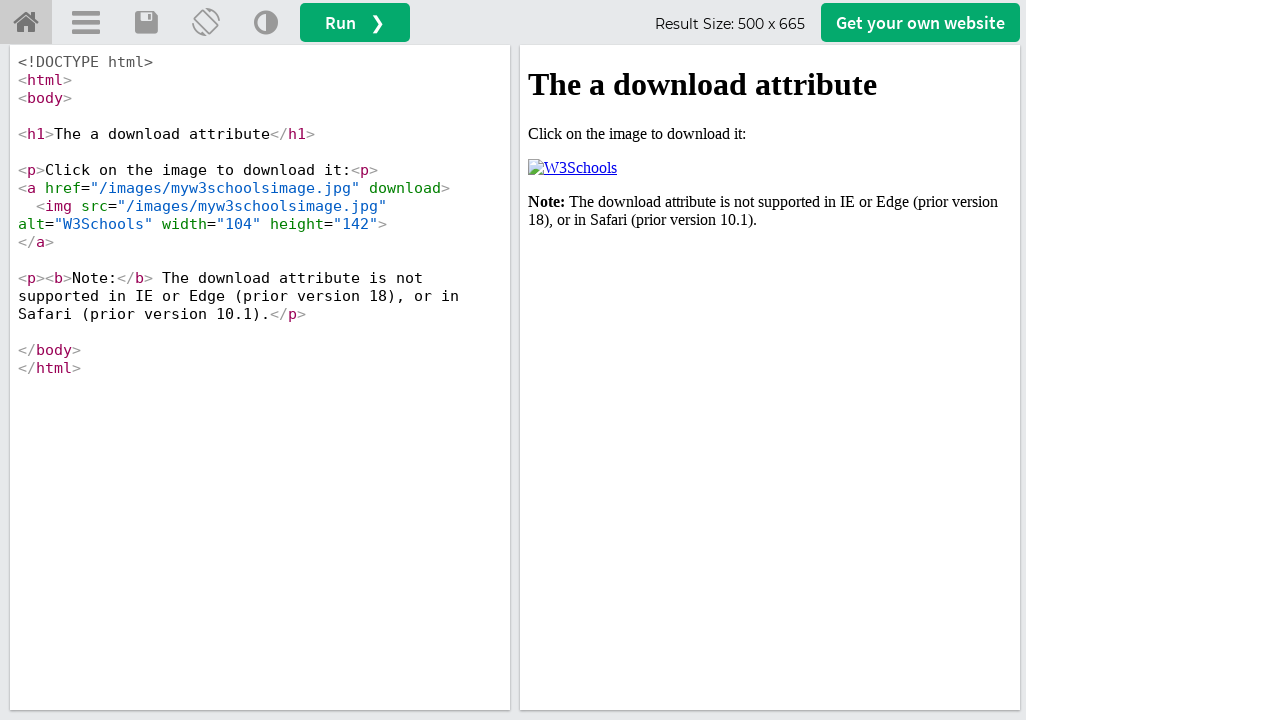

Clicked on the download link image in the iframe at (572, 168) on #iframeResult >> internal:control=enter-frame >> xpath=//p[2]/a/img
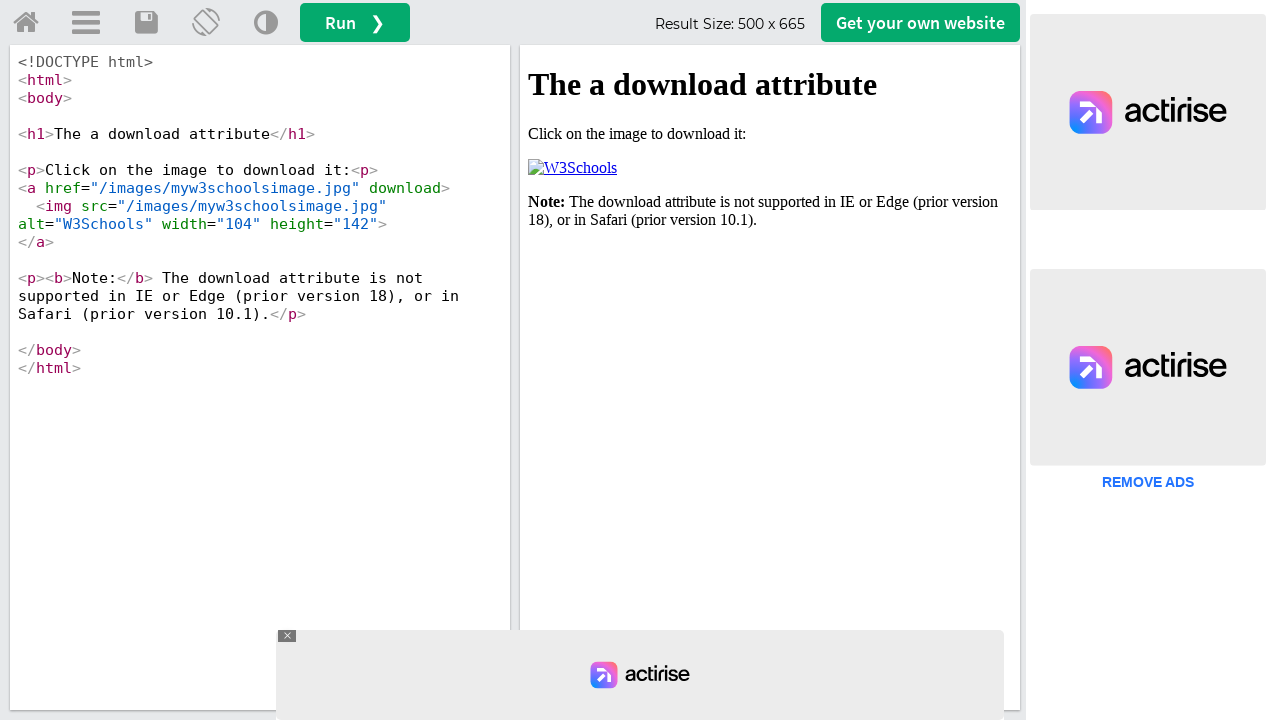

Waited for download to complete
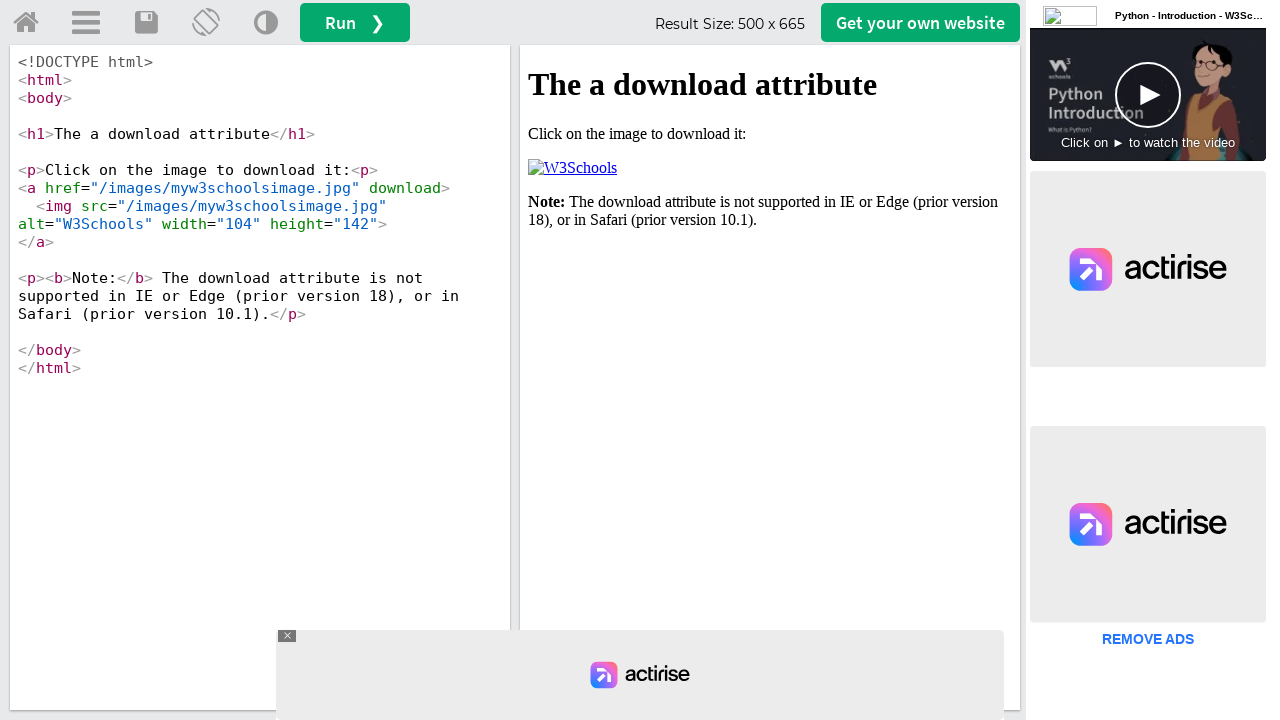

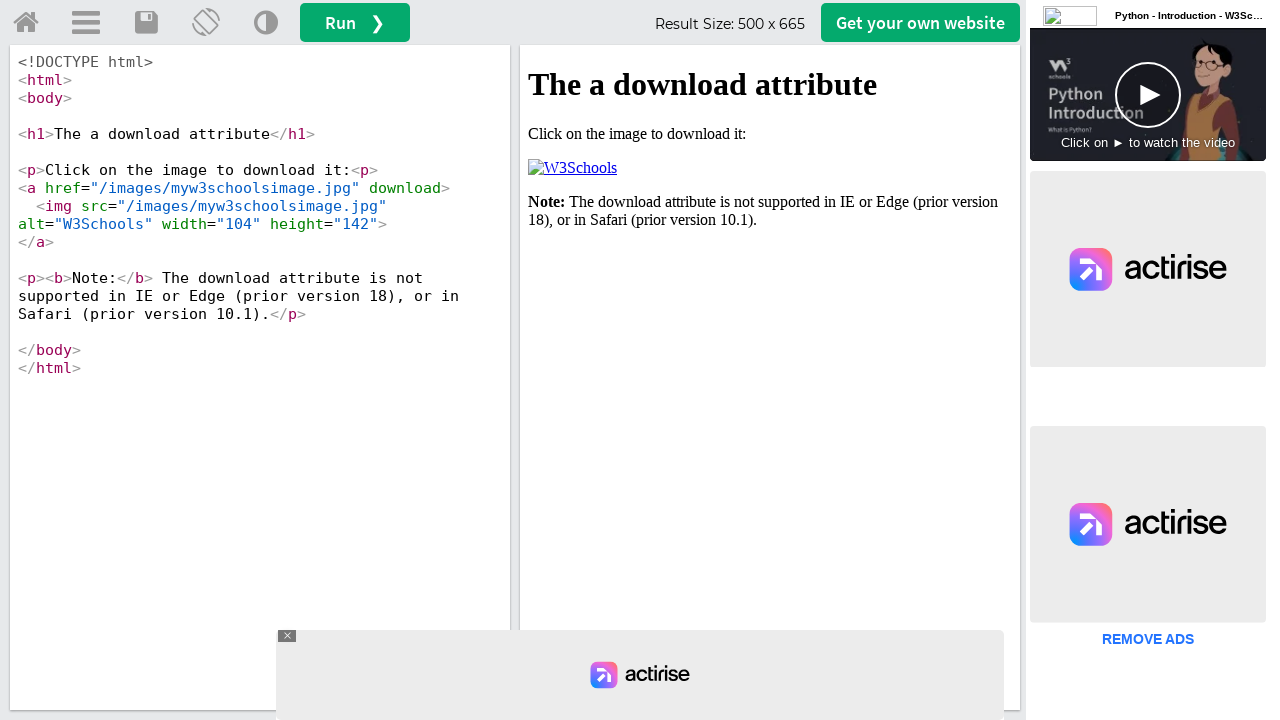